Navigates to the Automation Exercise website and clicks on the Login link

Starting URL: https://www.automationexercise.com/

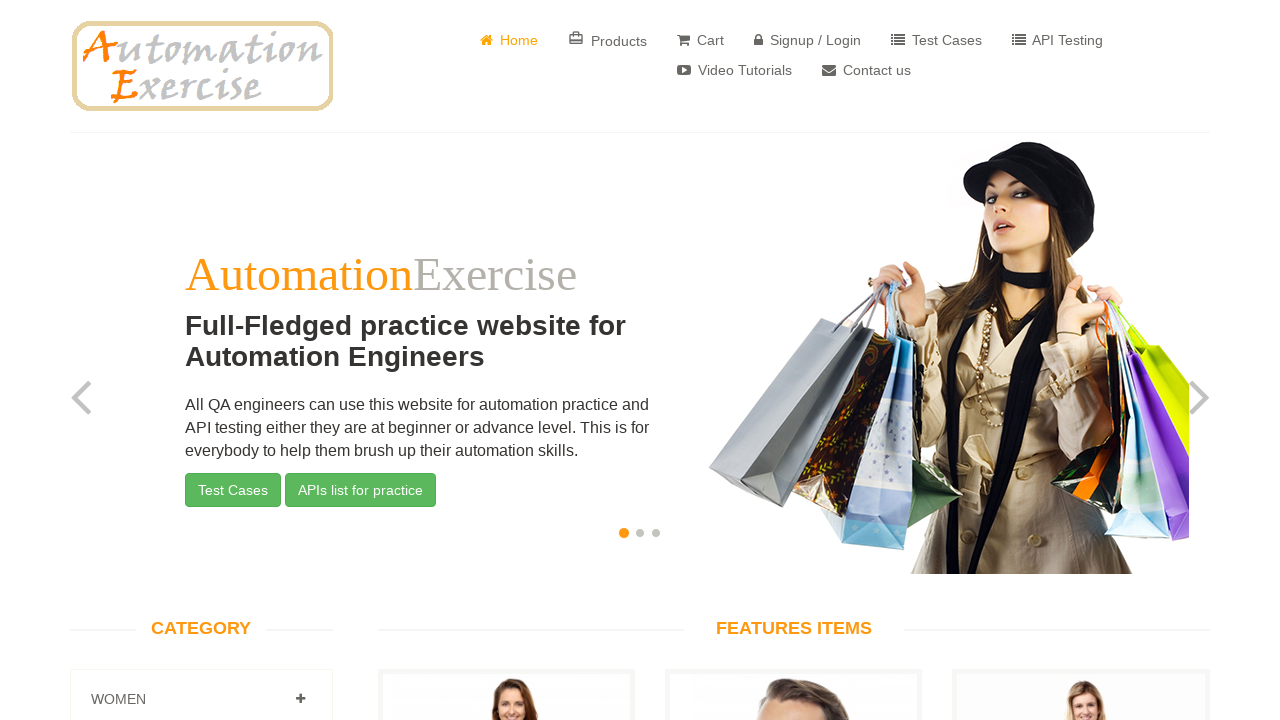

Clicked on the Login link at (808, 40) on a:has-text('Login')
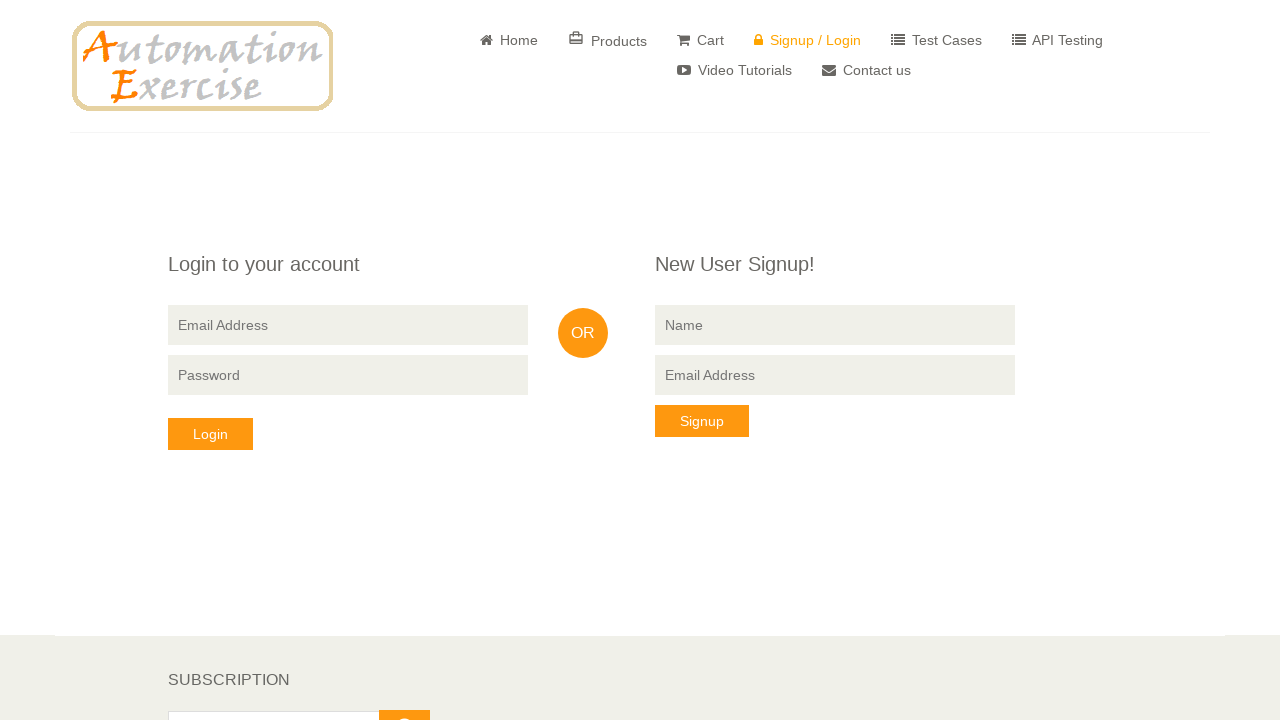

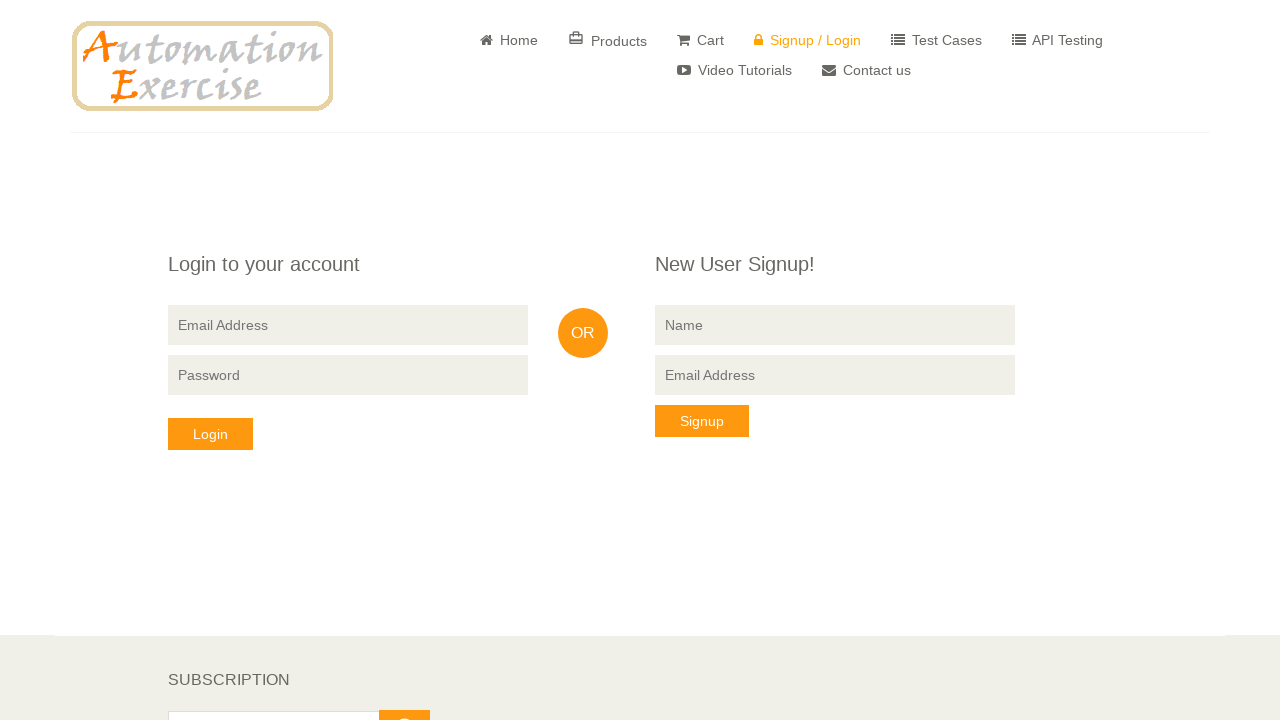